Tests multi-select dropdown functionality by selecting multiple options using different methods and then deselecting them

Starting URL: https://demoqa.com/select-menu

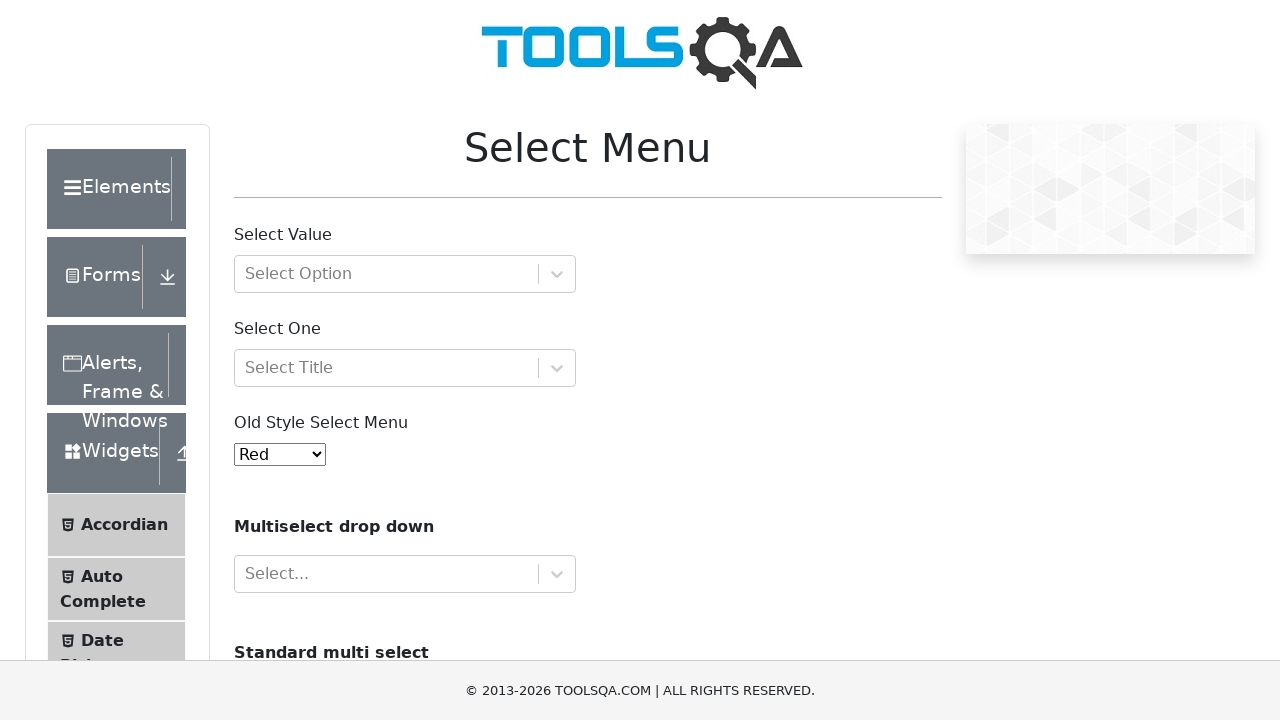

Located the multi-select dropdown element with id 'cars'
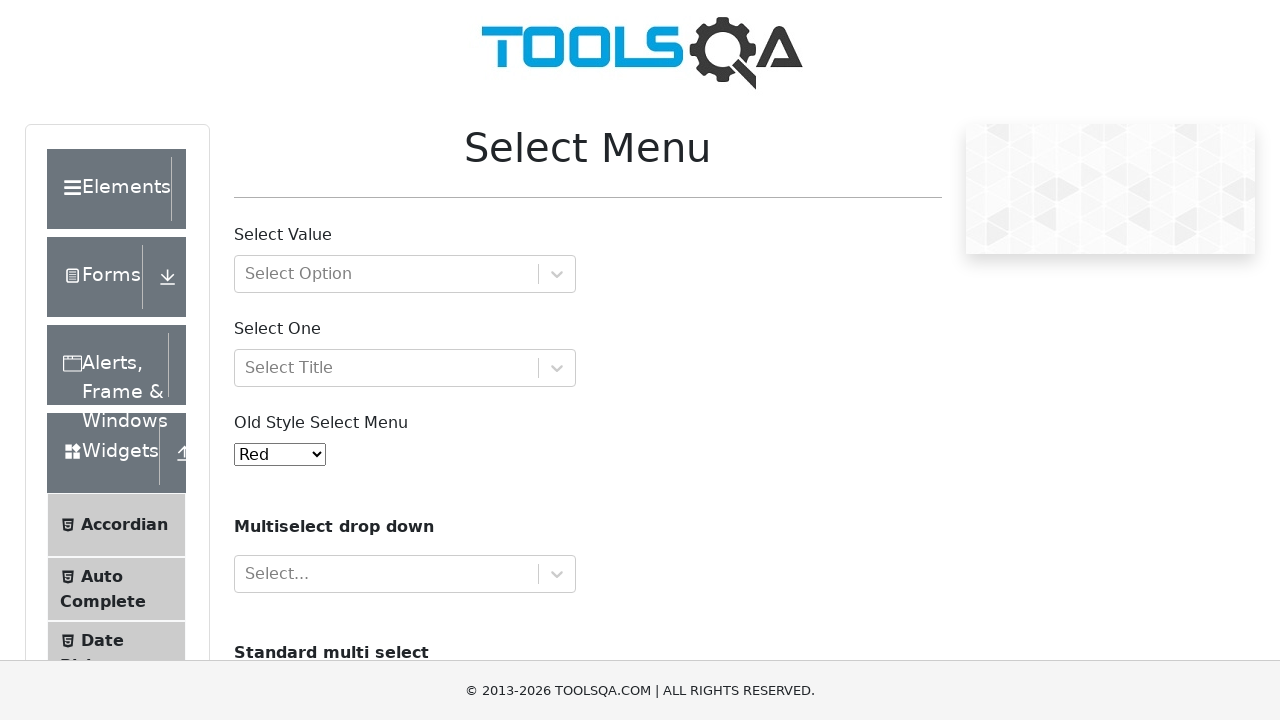

Selected first option (Volvo) by index on #cars
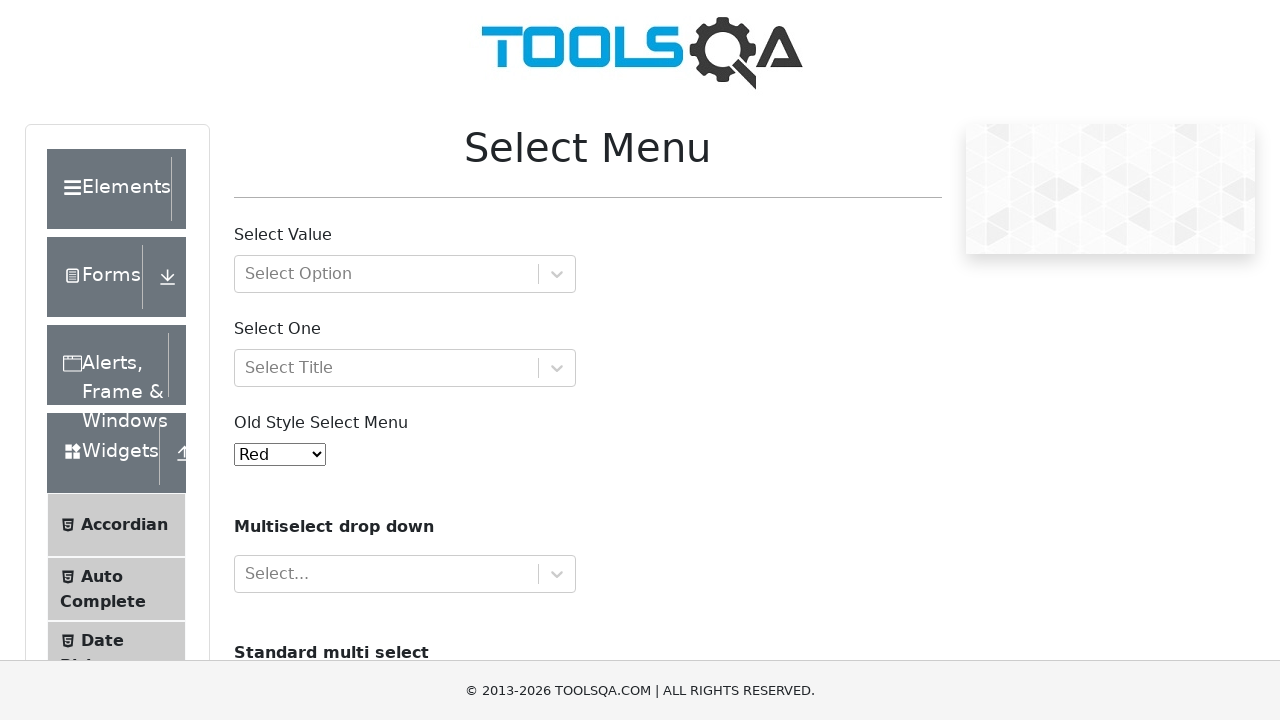

Waited 2 seconds after selecting Volvo
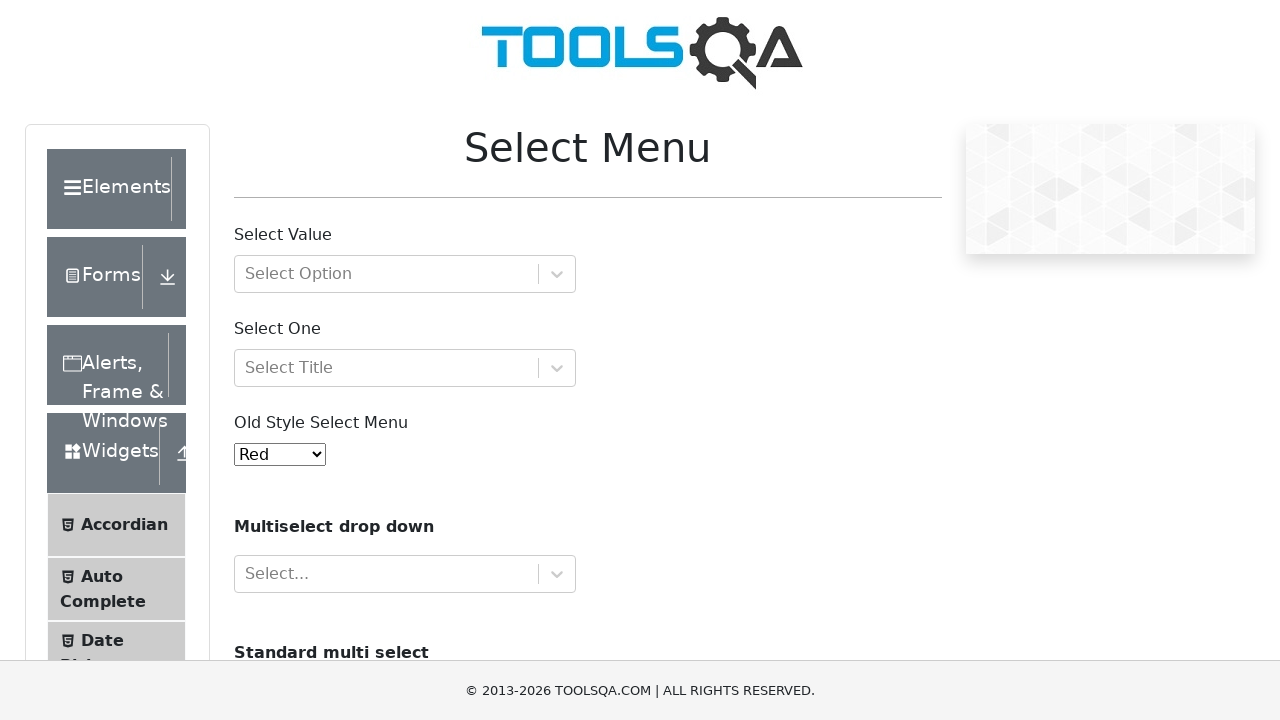

Selected Opel option by value on #cars
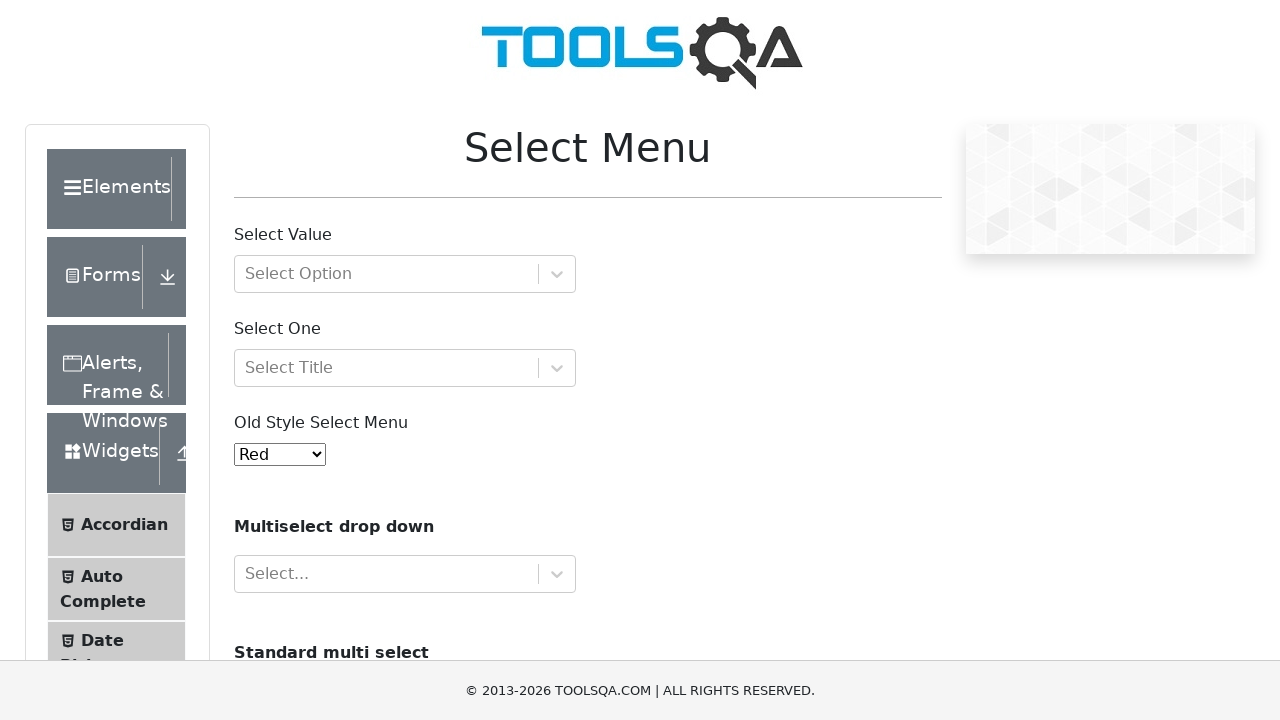

Waited 2 seconds after selecting Opel
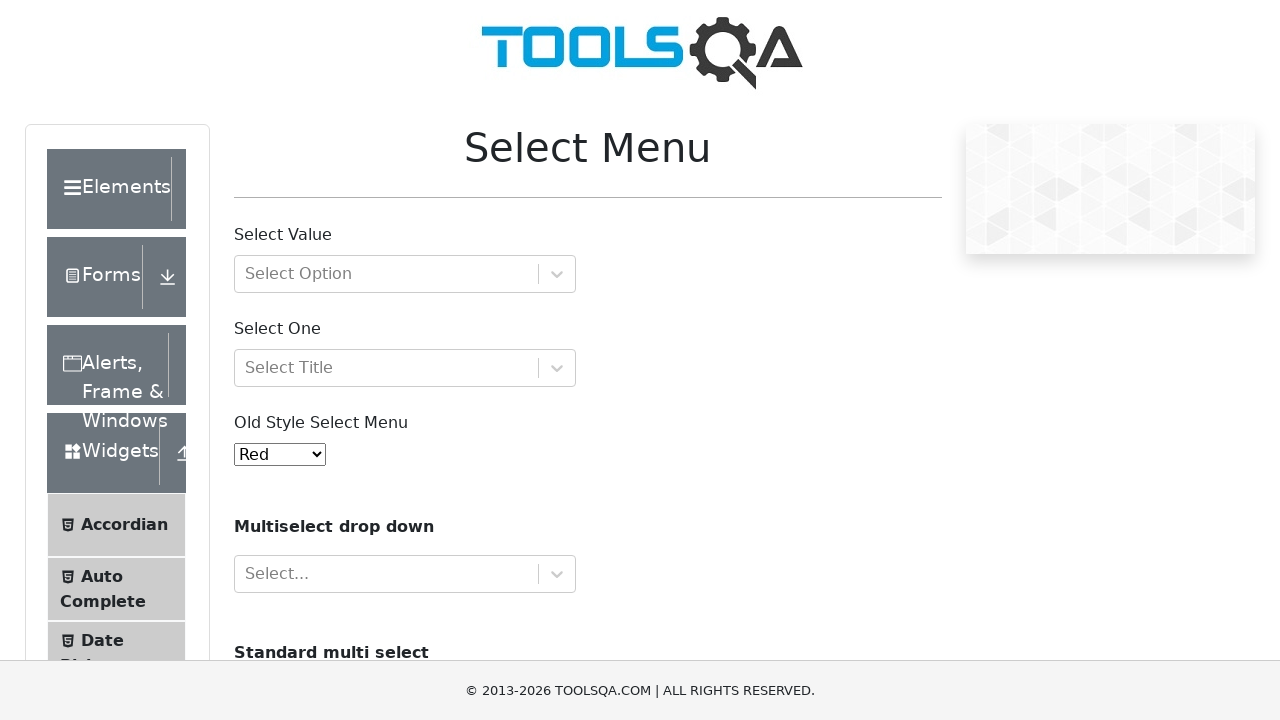

Selected Saab option by label on #cars
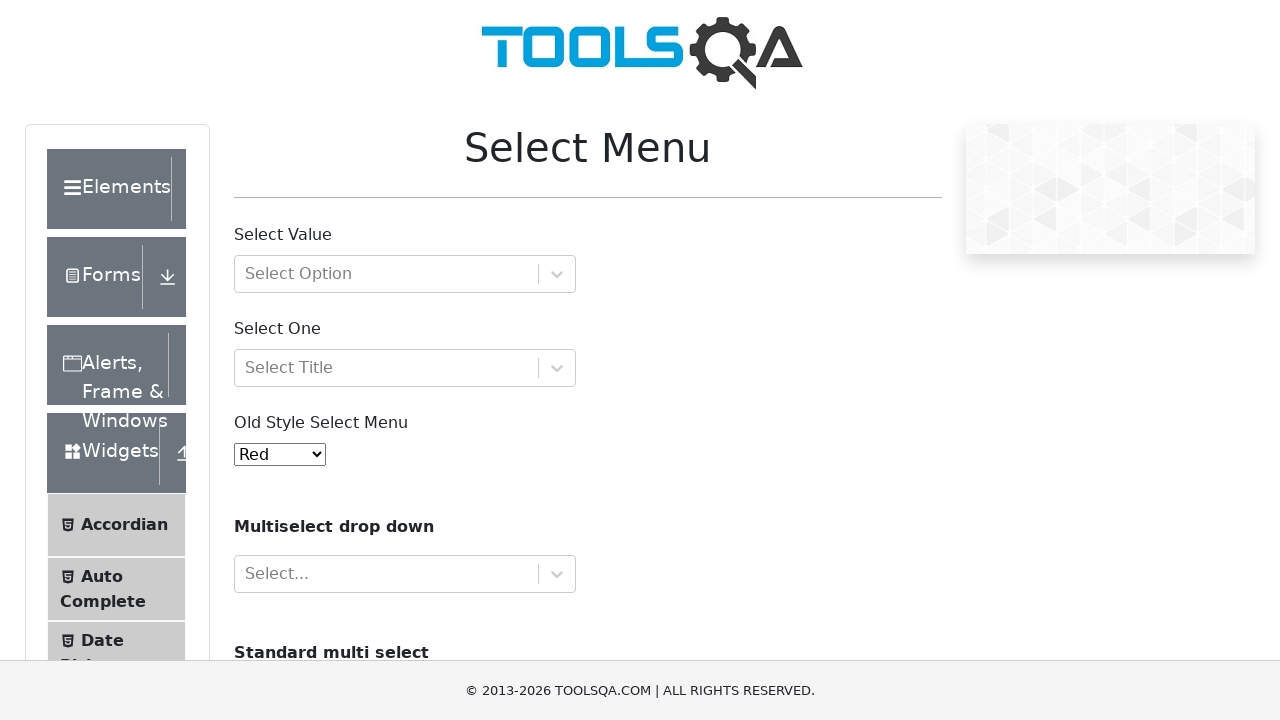

Waited 2 seconds after selecting Saab
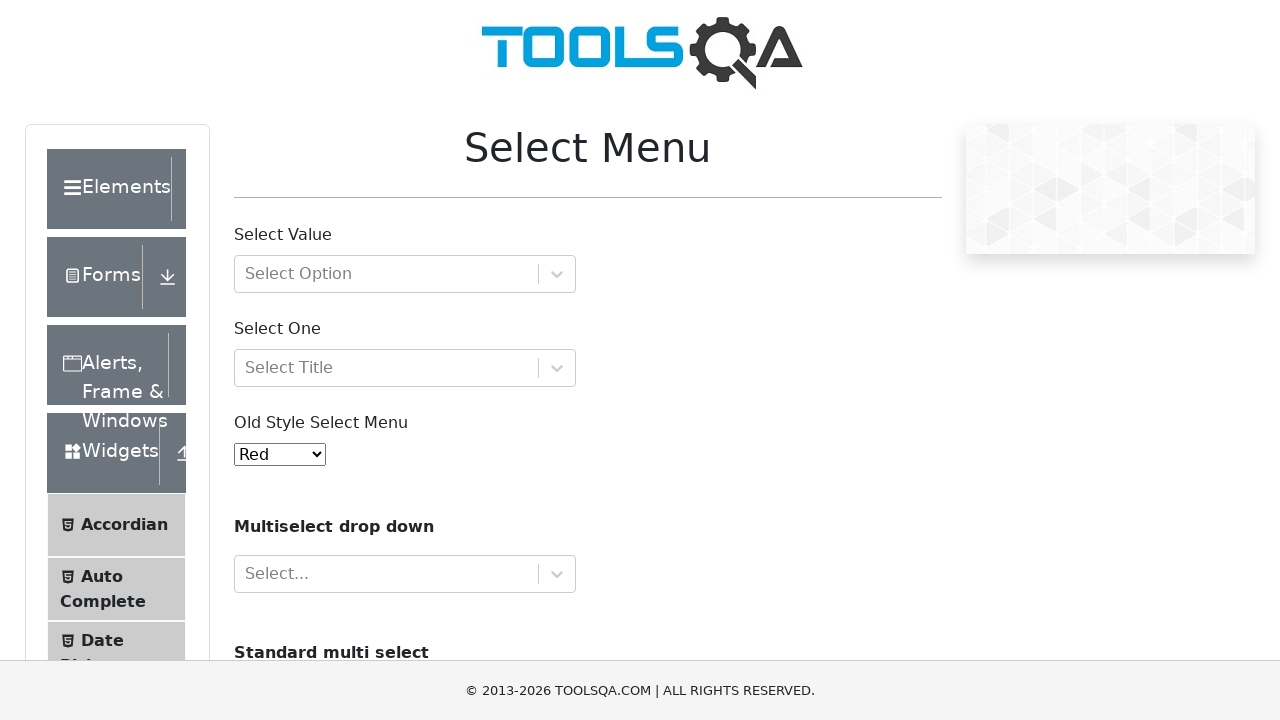

Pressed Control key down to enable deselection mode
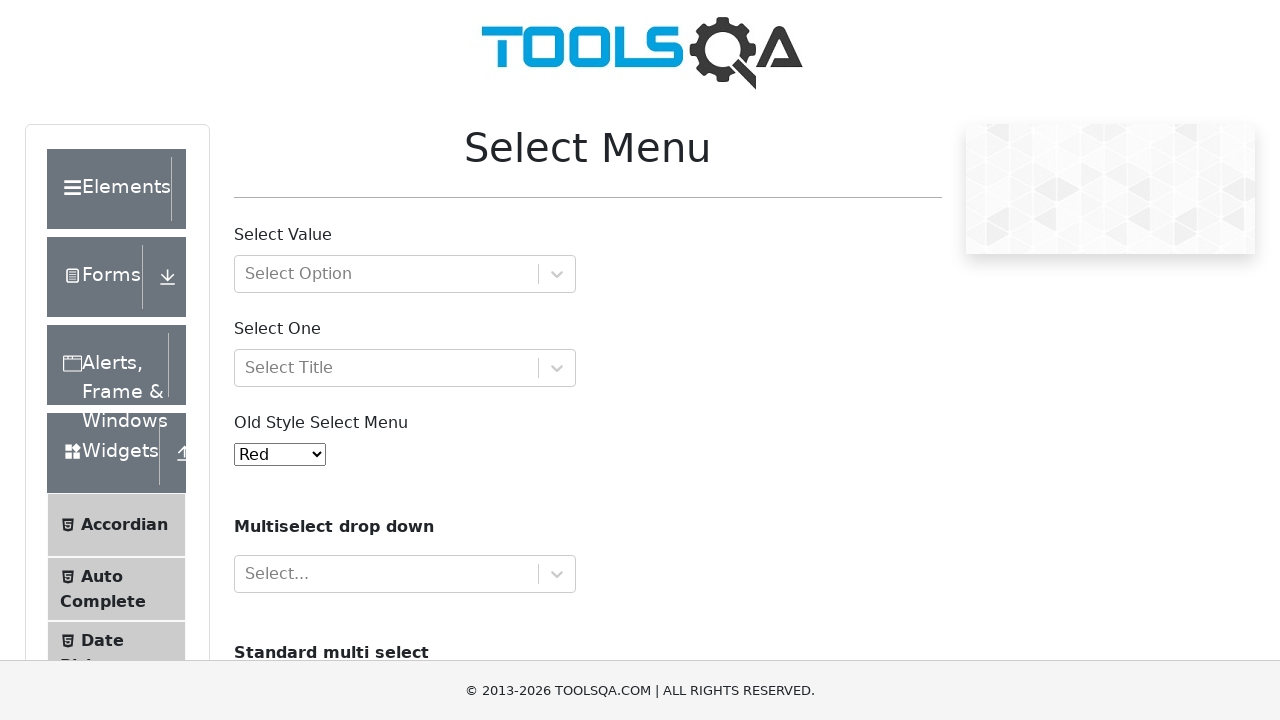

Clicked Opel option while holding Control to deselect it at (258, 360) on #cars option[value='opel']
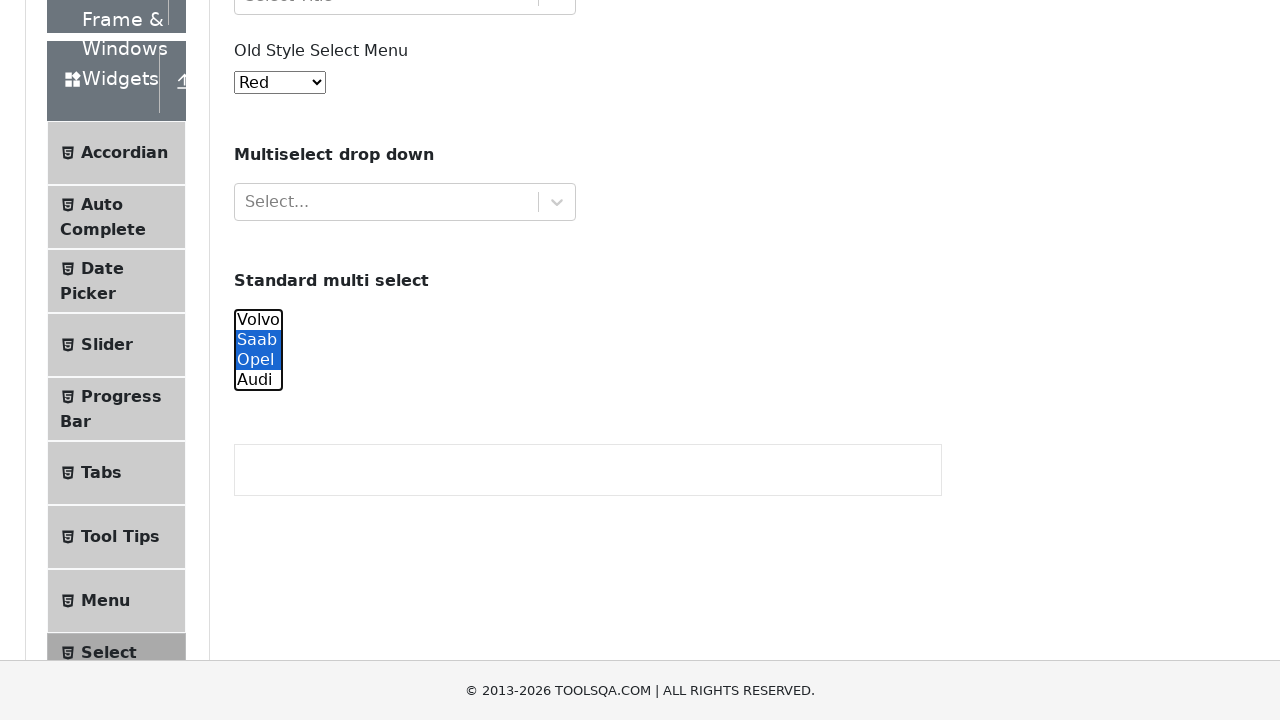

Released Control key
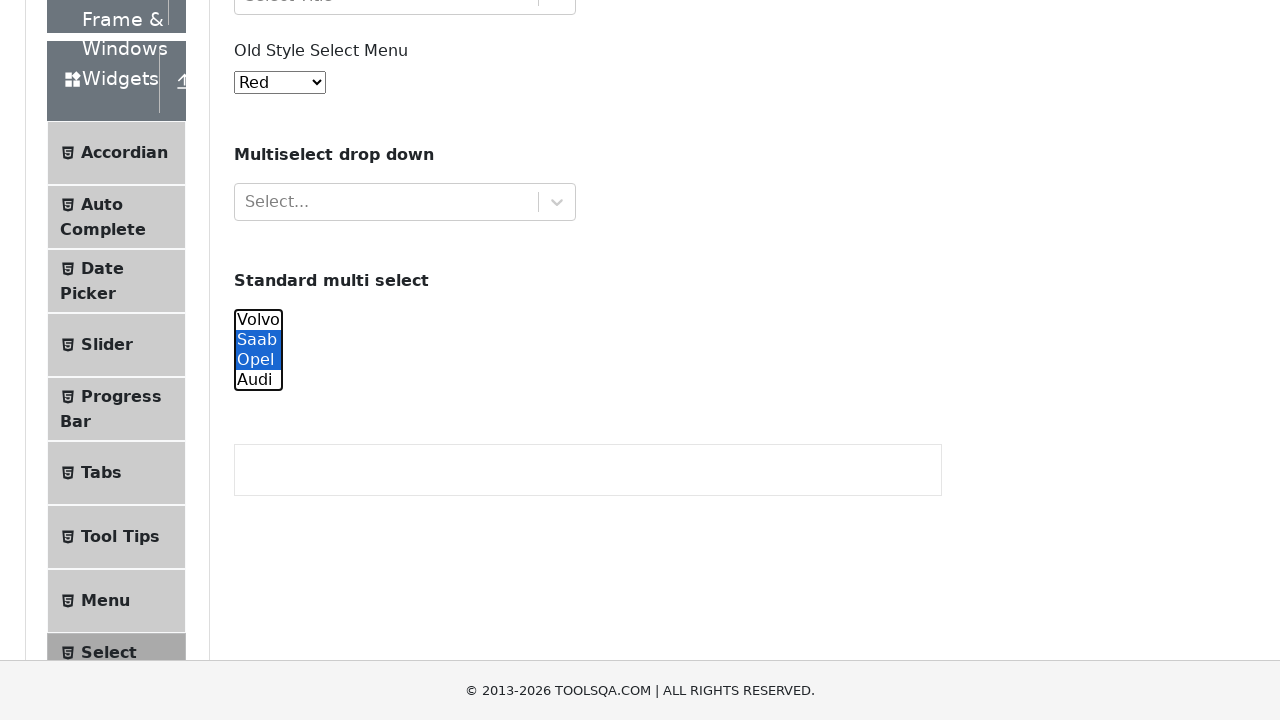

Waited 2 seconds after deselecting Opel
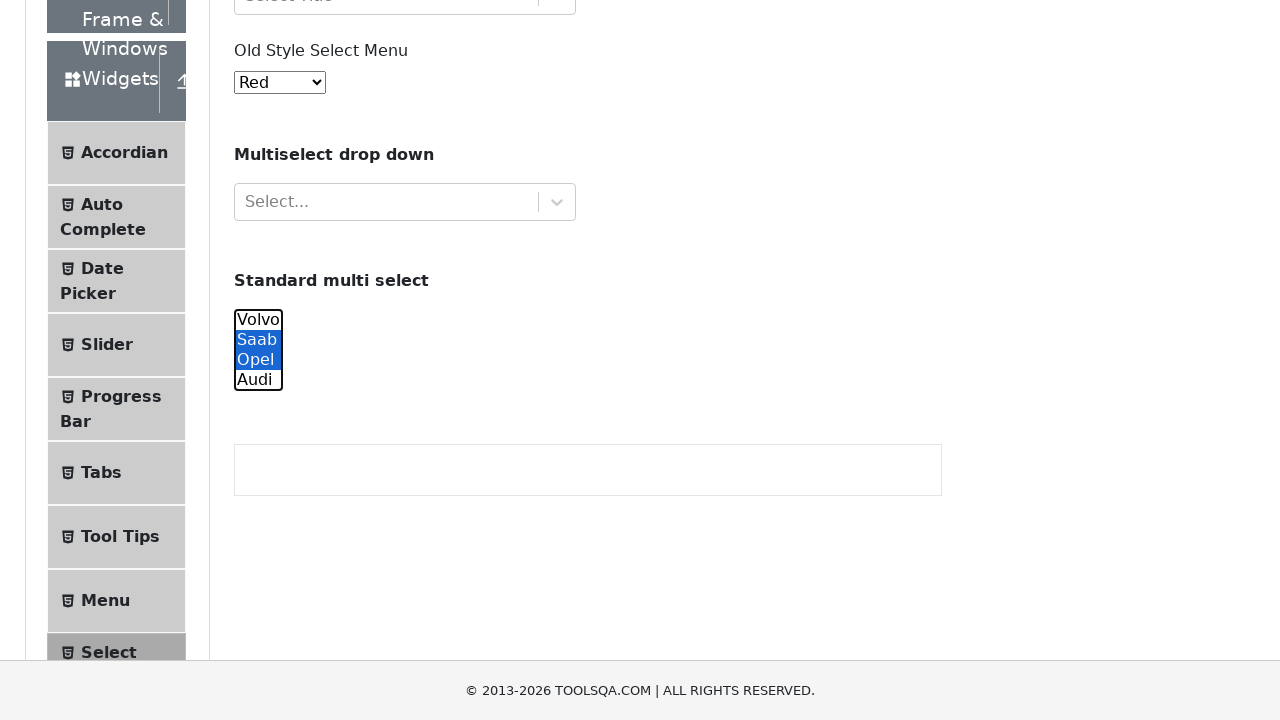

Cleared all selections by selecting empty array on #cars
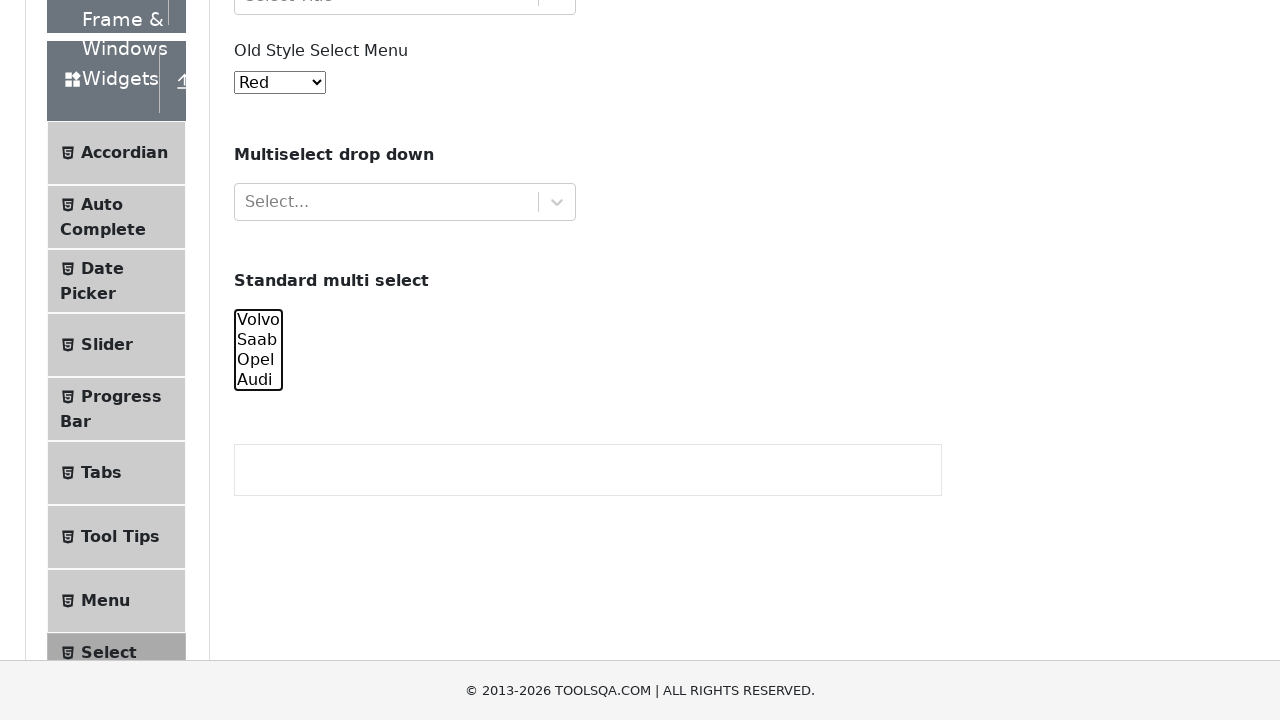

Waited 2 seconds after clearing all selections
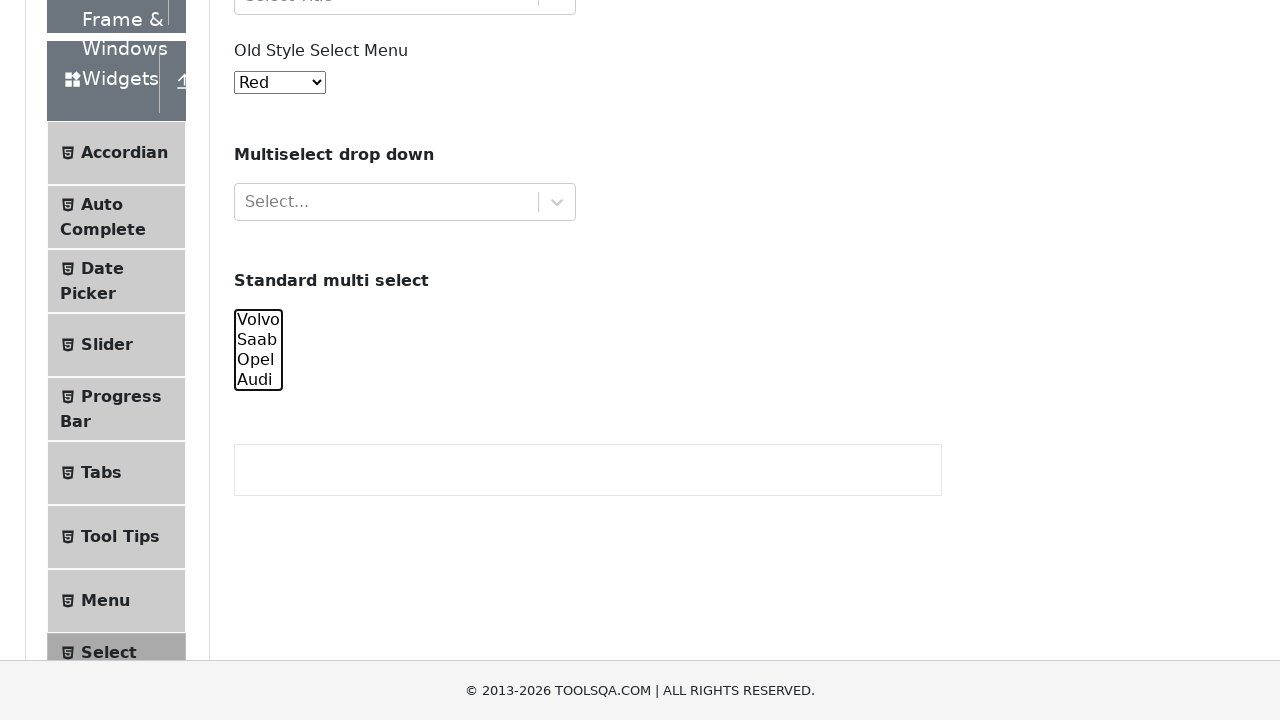

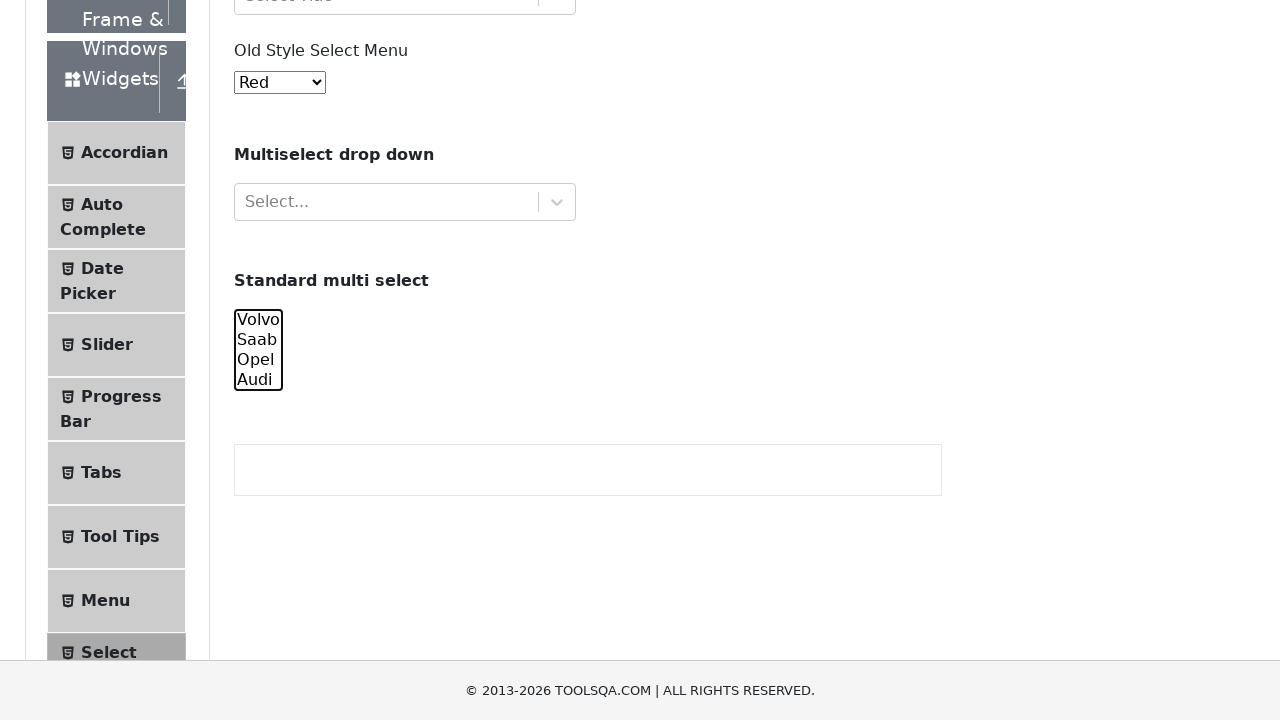